Tests an e-commerce shopping flow by adding specific vegetable items to cart, proceeding to checkout, and applying a promo code to verify discount functionality

Starting URL: https://rahulshettyacademy.com/seleniumPractise/

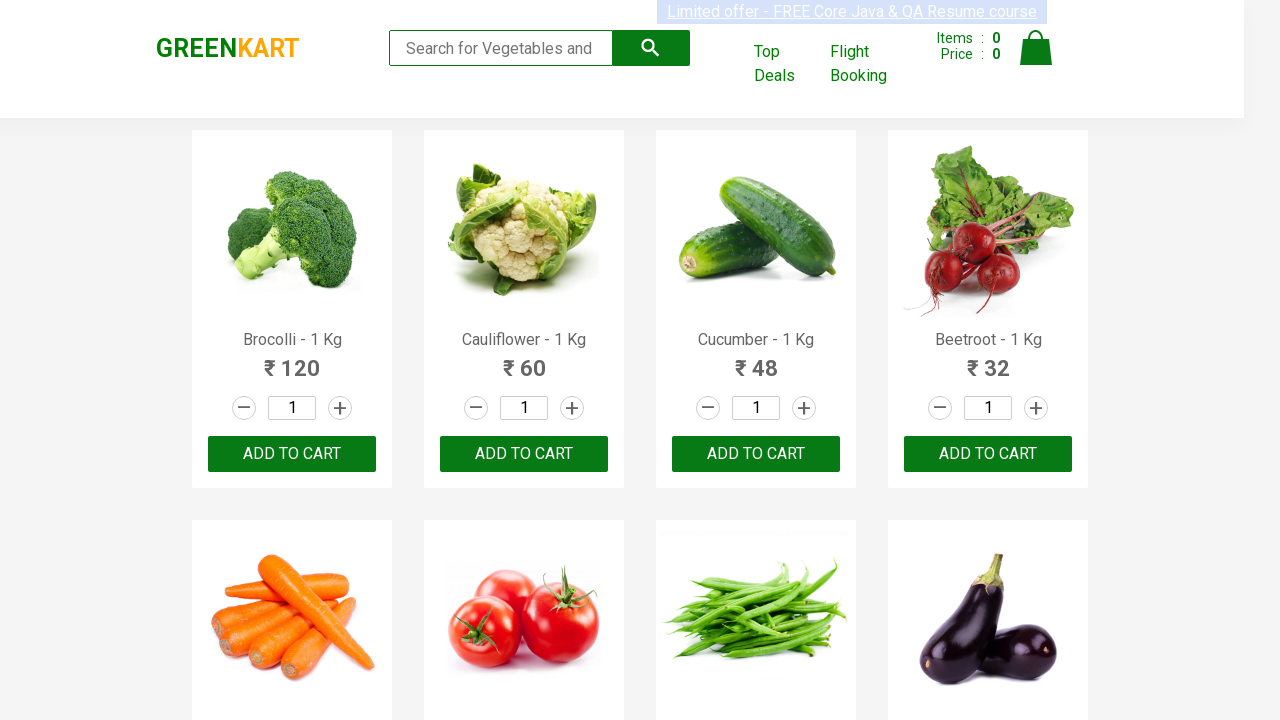

Waited for product names to load on the page
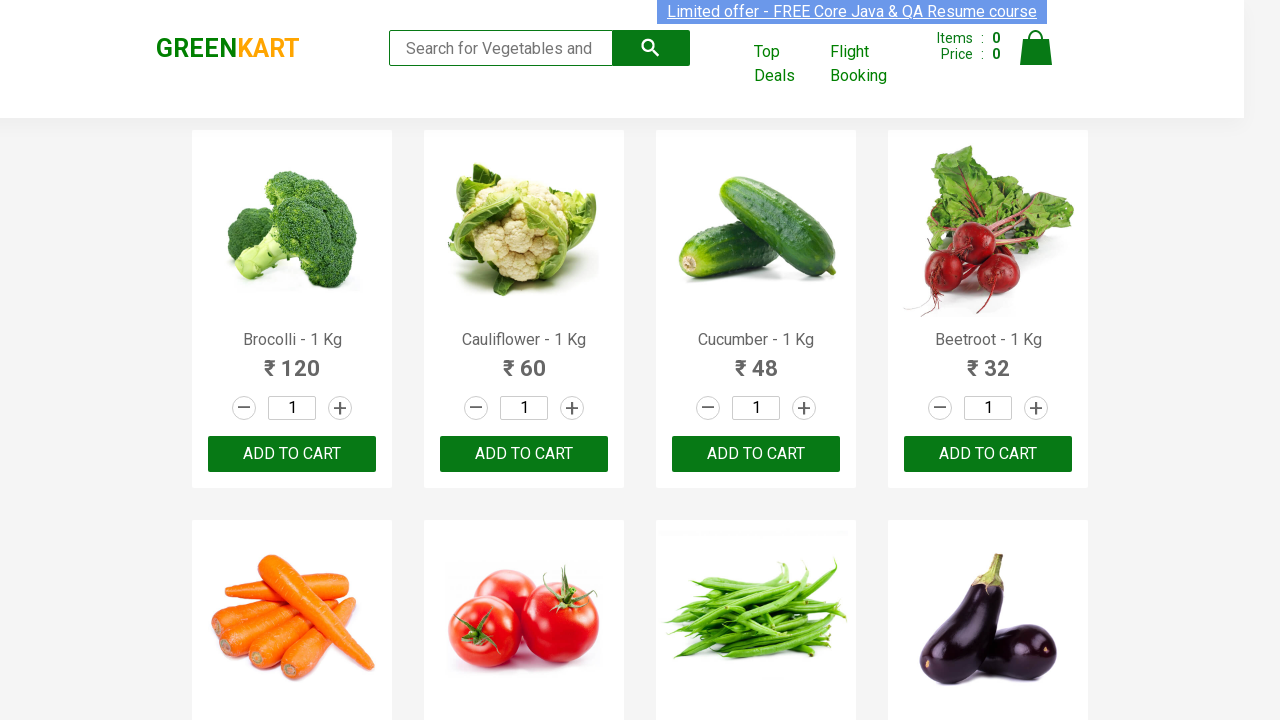

Retrieved all product elements from the page
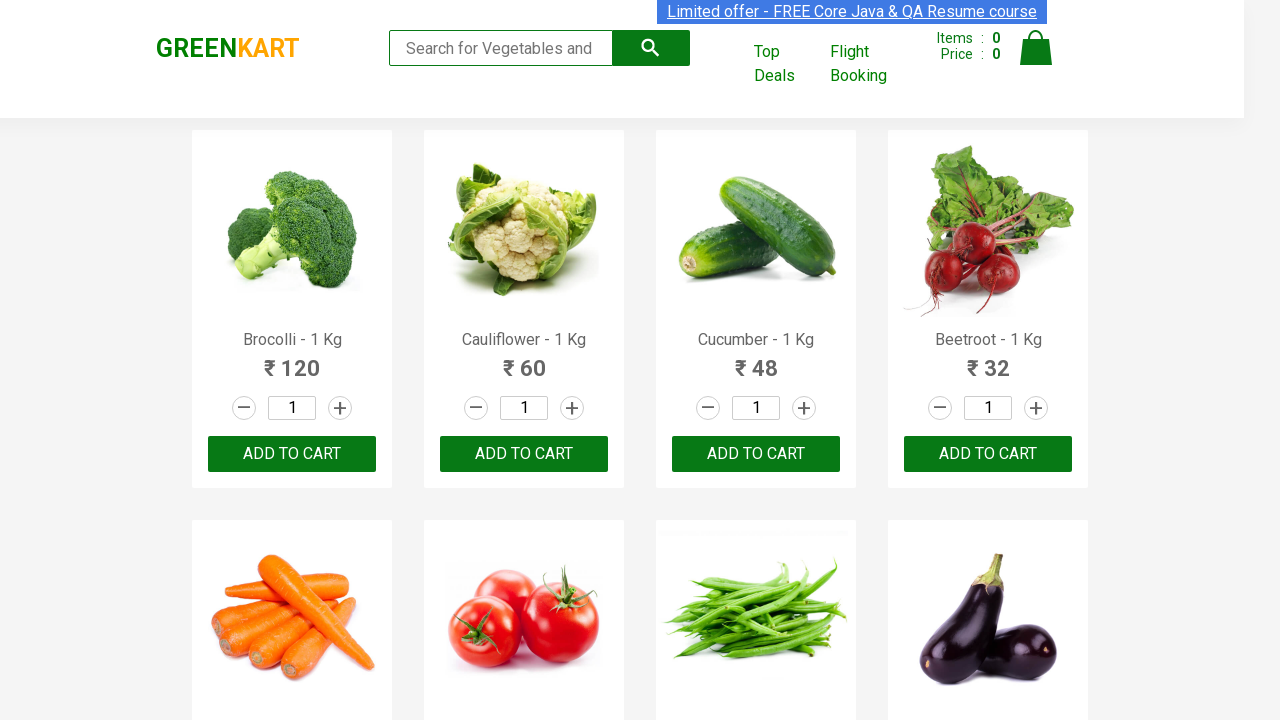

Added Brocolli to cart at (292, 454) on xpath=//div[@class='product-action']/button >> nth=0
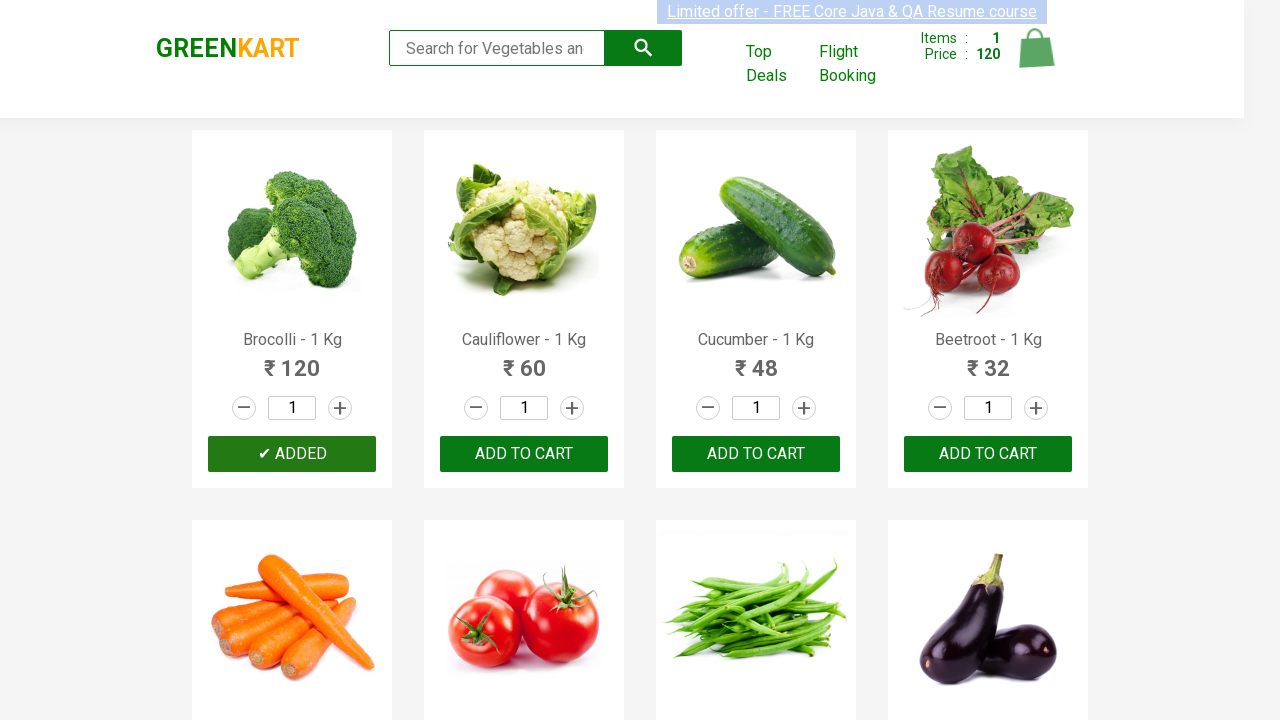

Added Cucumber to cart at (756, 454) on xpath=//div[@class='product-action']/button >> nth=2
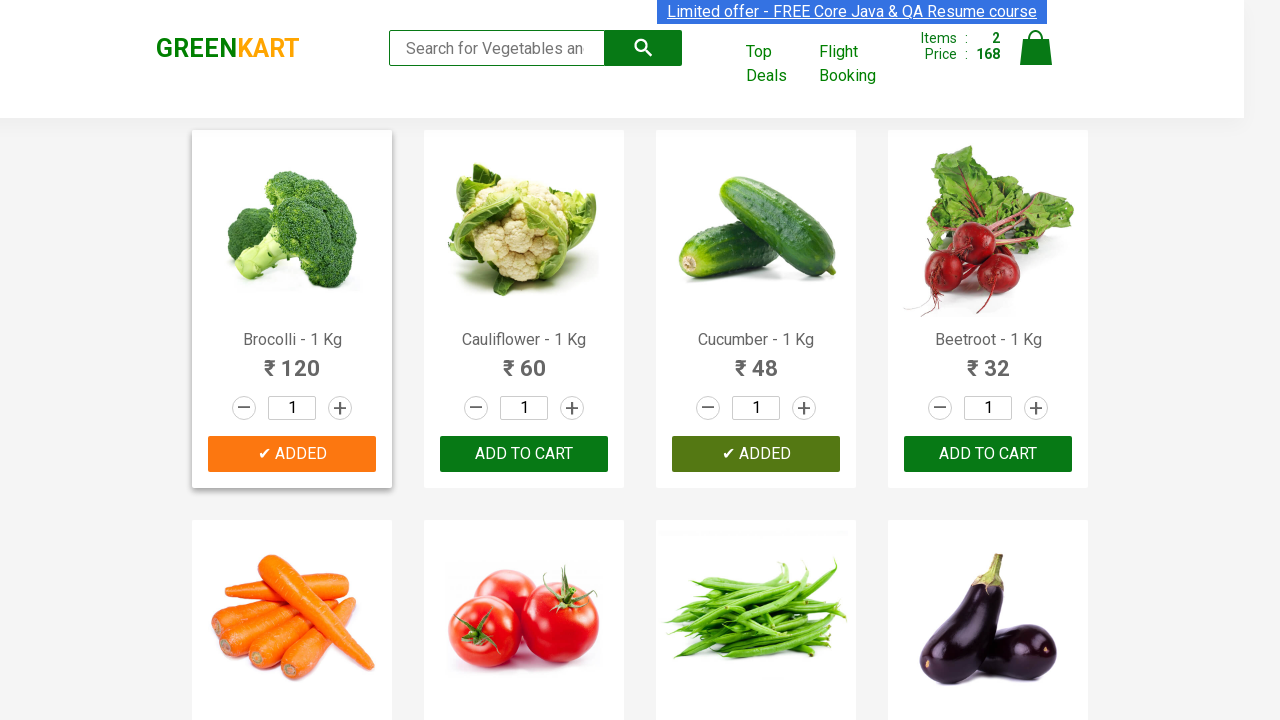

Added Beetroot to cart at (988, 454) on xpath=//div[@class='product-action']/button >> nth=3
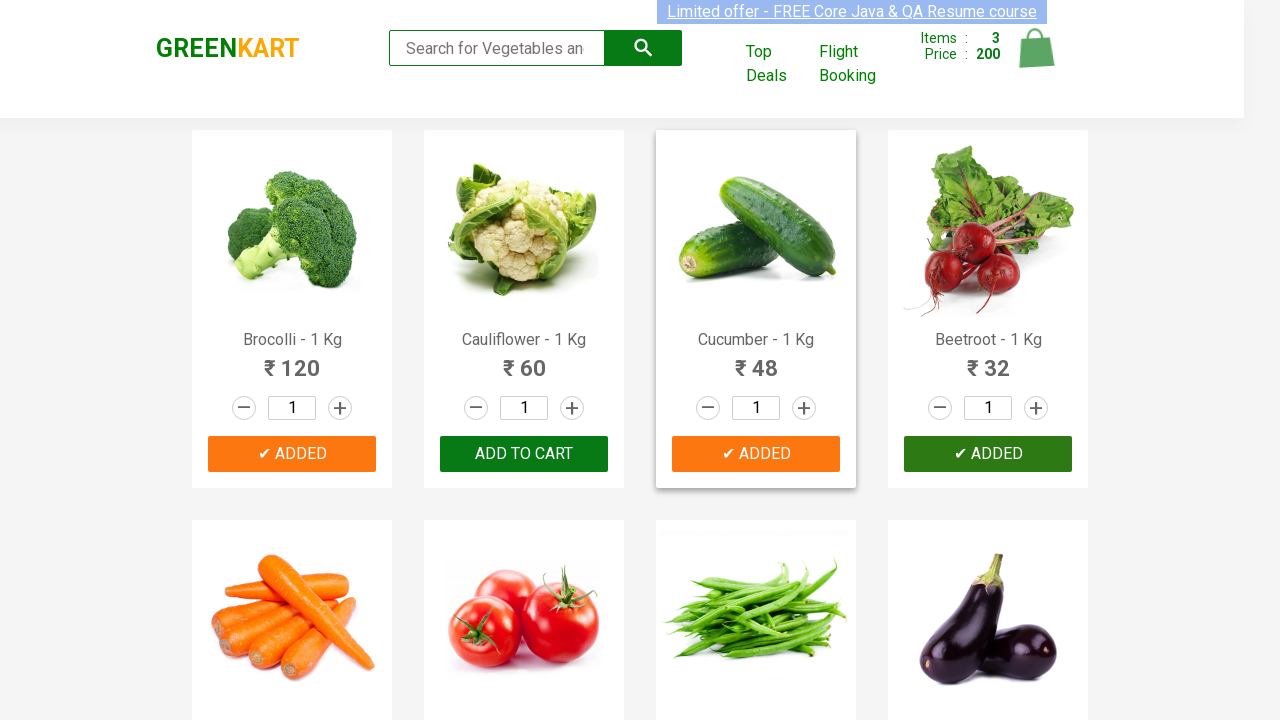

Clicked on cart icon to view cart at (1036, 48) on img[alt='Cart']
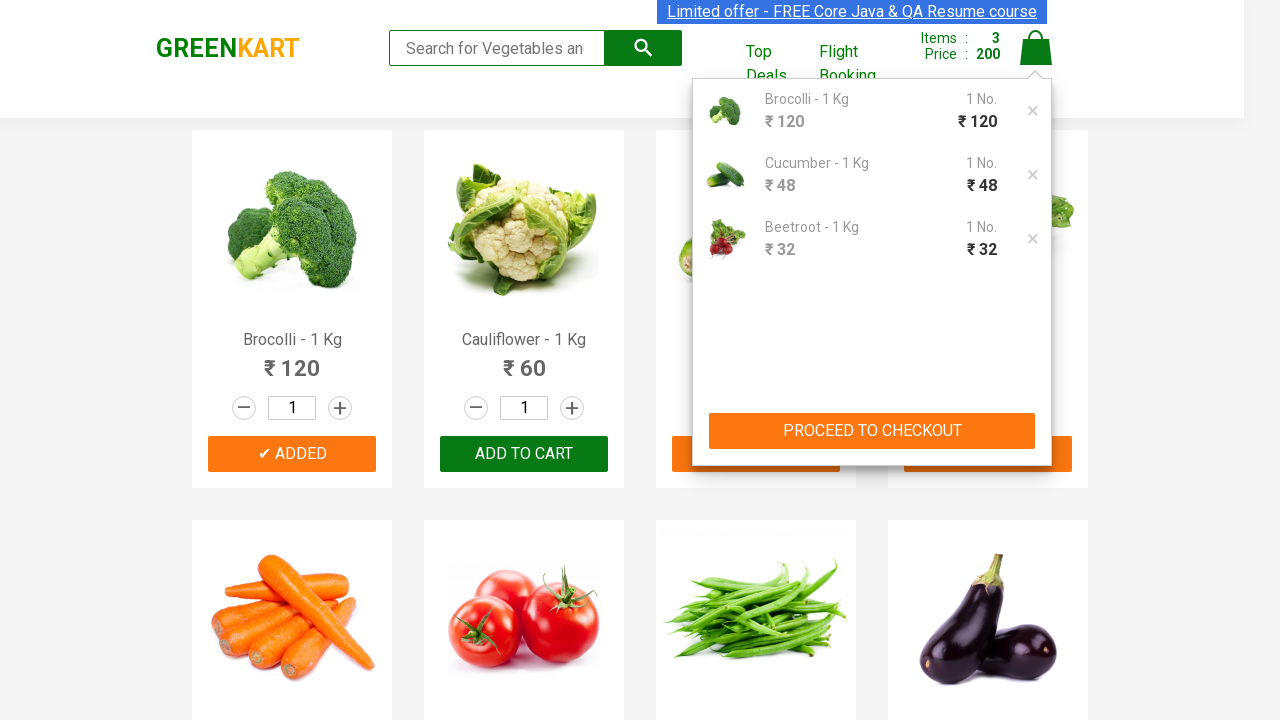

Clicked PROCEED TO CHECKOUT button at (872, 431) on xpath=//button[contains(text(),'PROCEED TO CHECKOUT')]
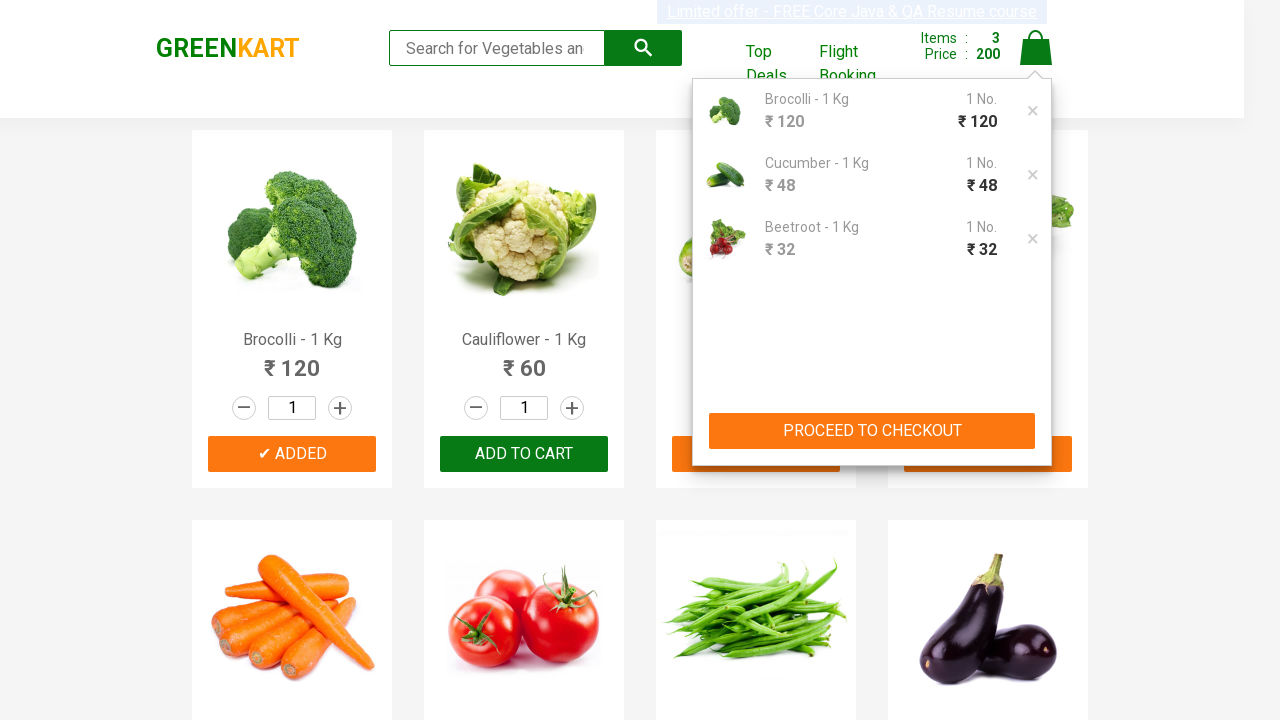

Promo code input field loaded on checkout page
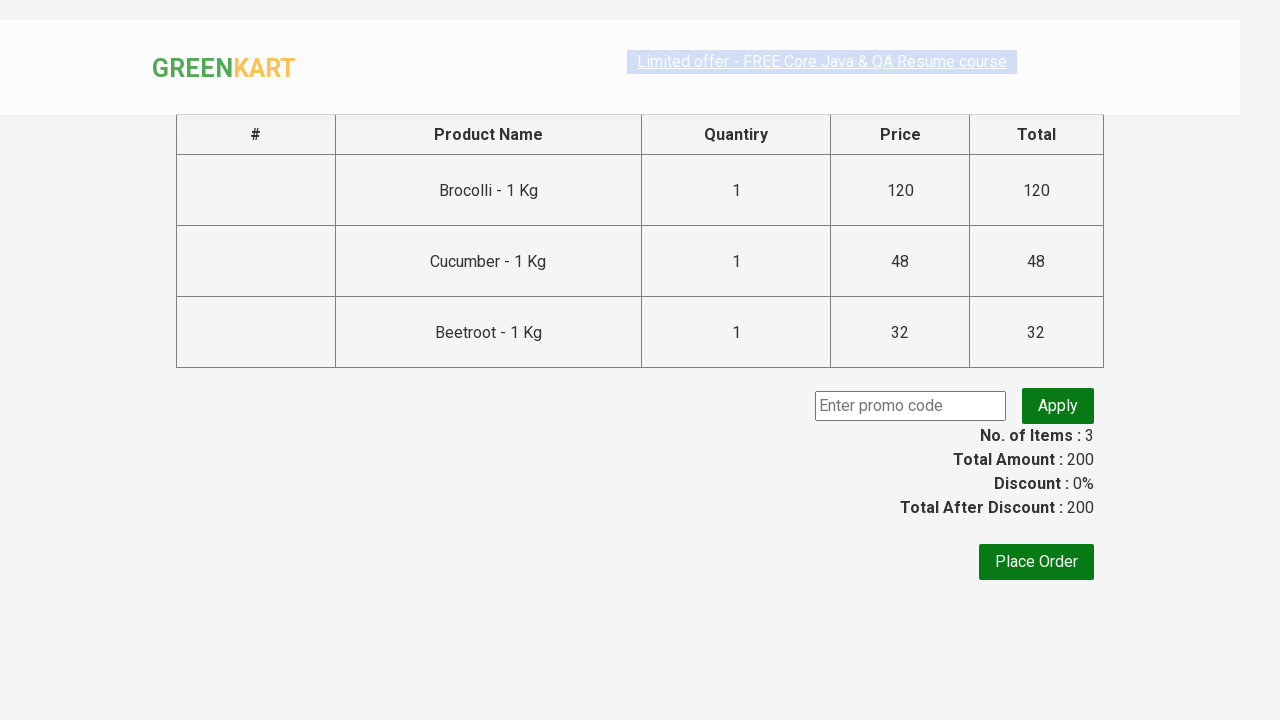

Entered promo code 'rahulshettyacademy' on input.promoCode
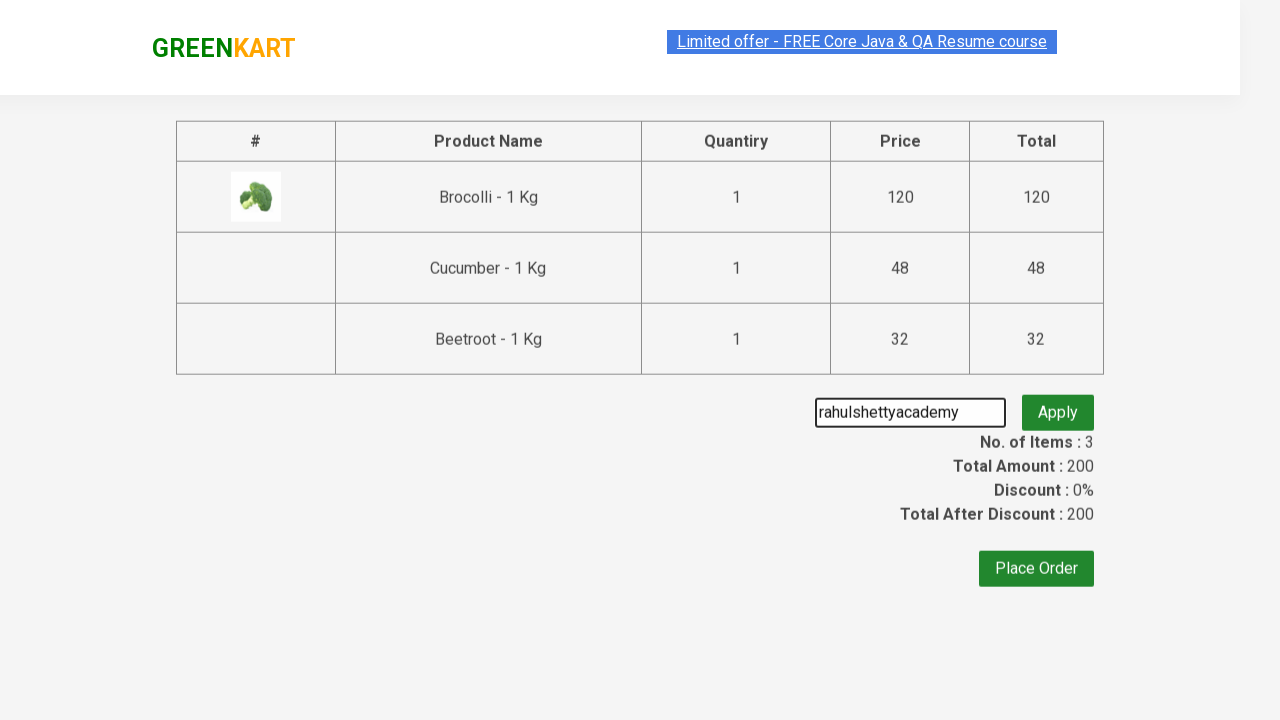

Clicked apply promo button at (1058, 406) on button.promoBtn
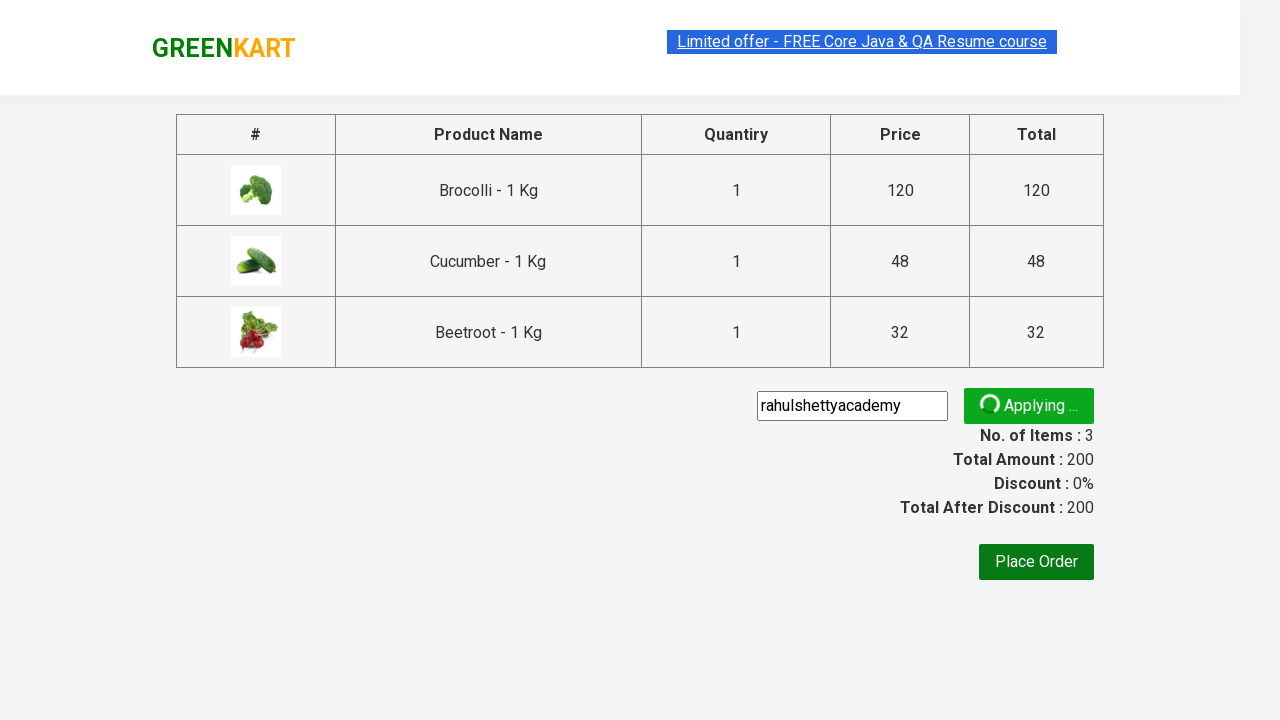

Promo code was applied and discount message appeared
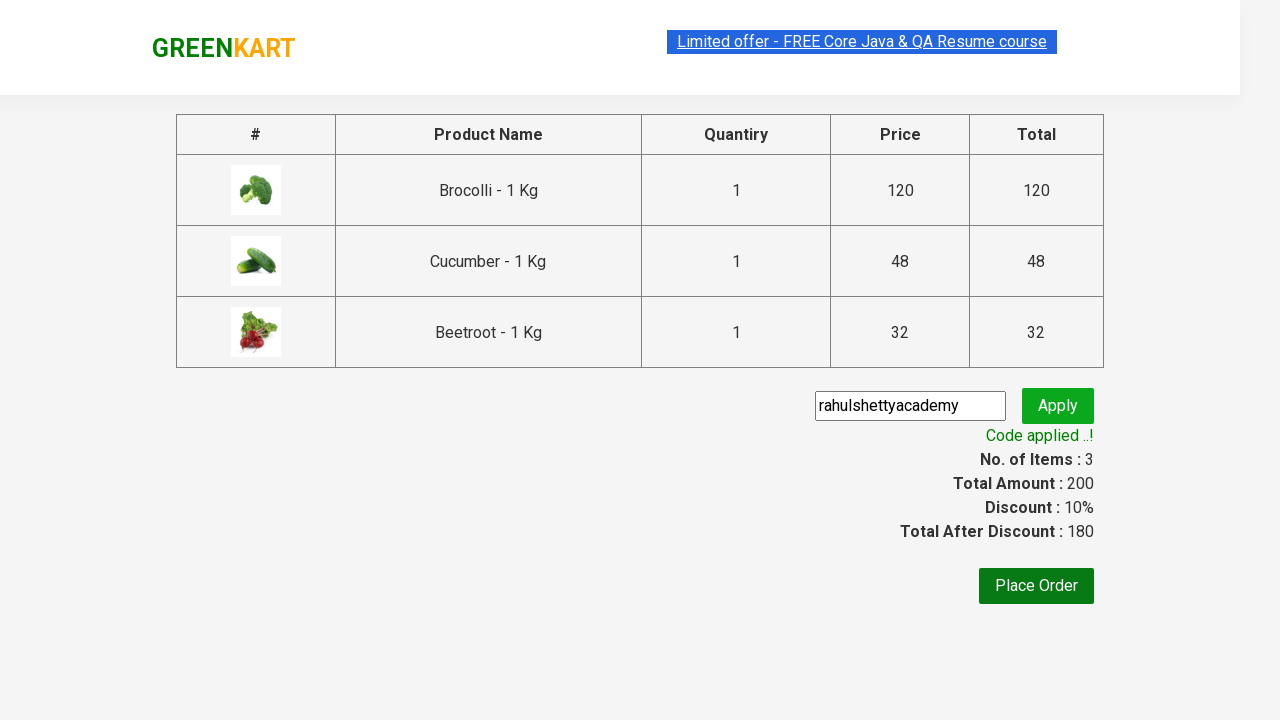

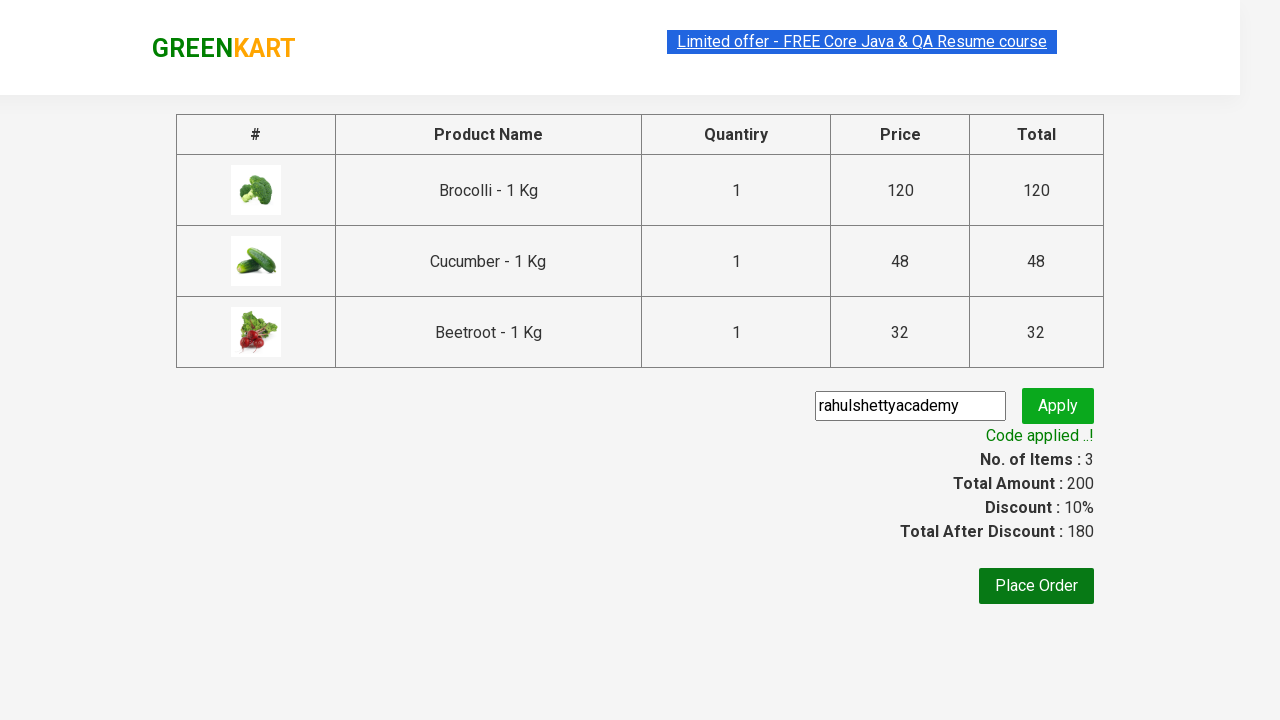